Tests keyboard key press functionality using Actions by pressing the SPACE key and verifying the result text displays the correct key name

Starting URL: https://the-internet.herokuapp.com/key_presses

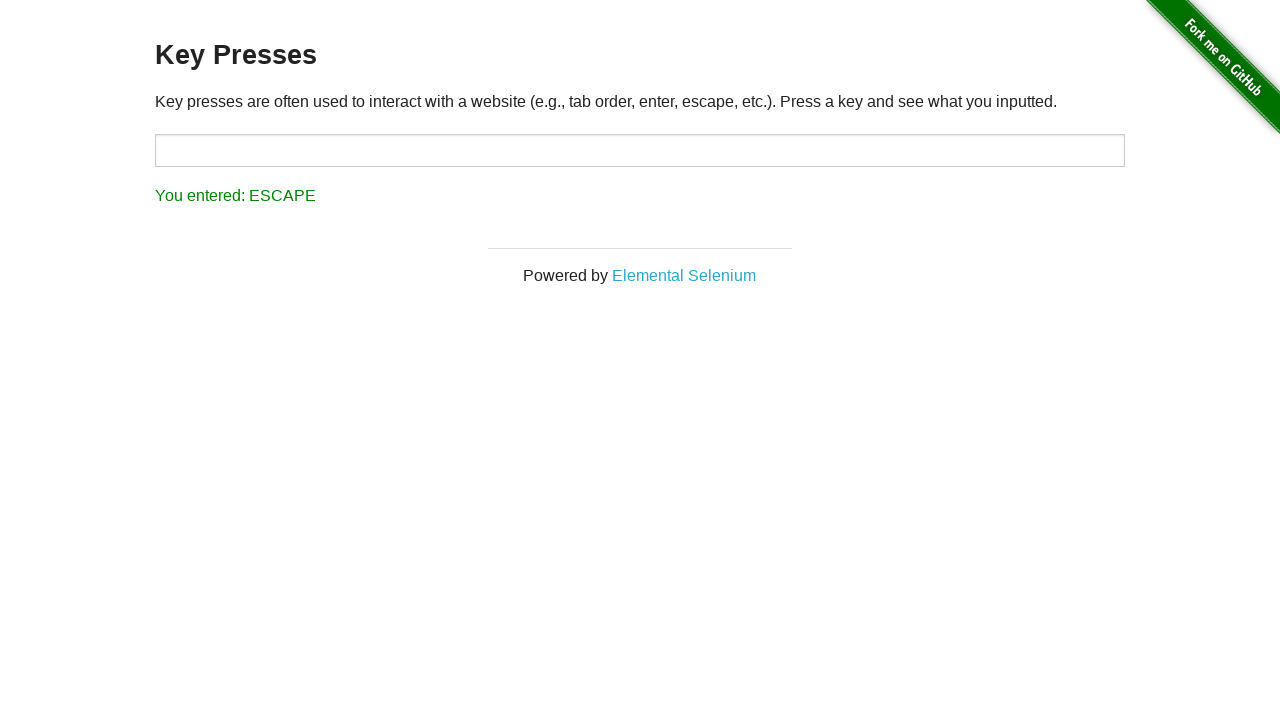

Navigated to key presses test page
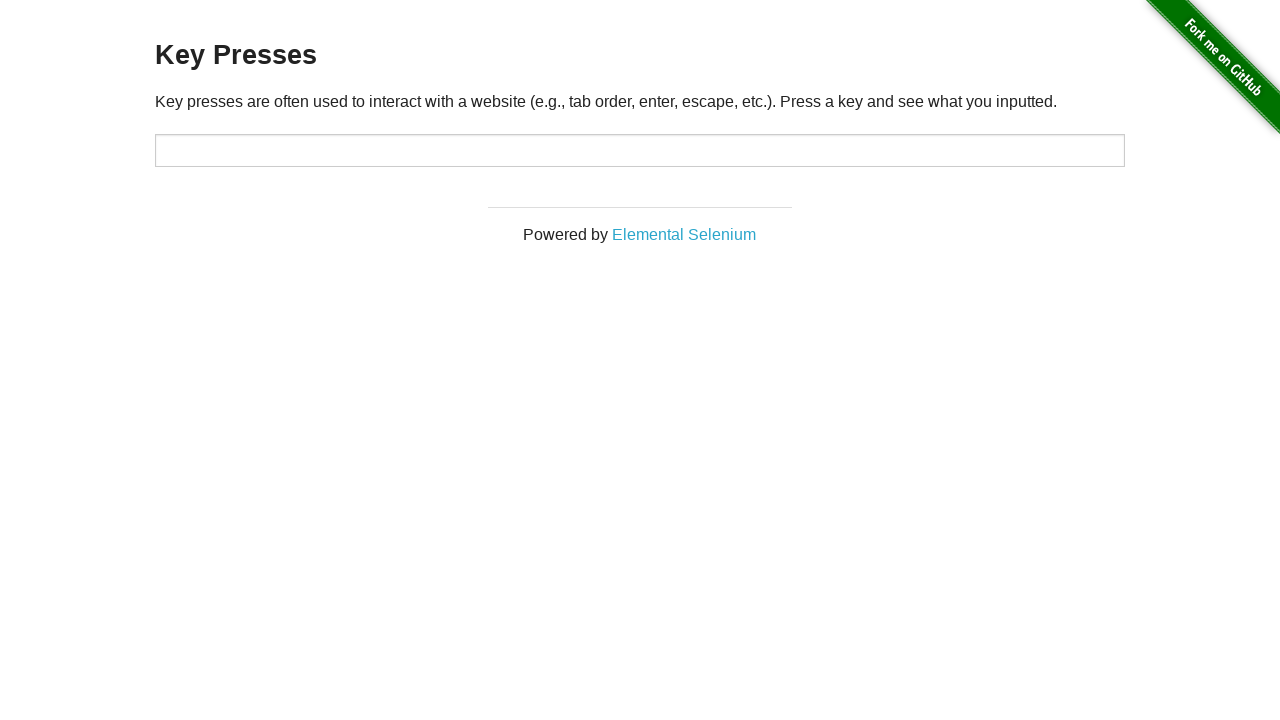

Pressed SPACE key
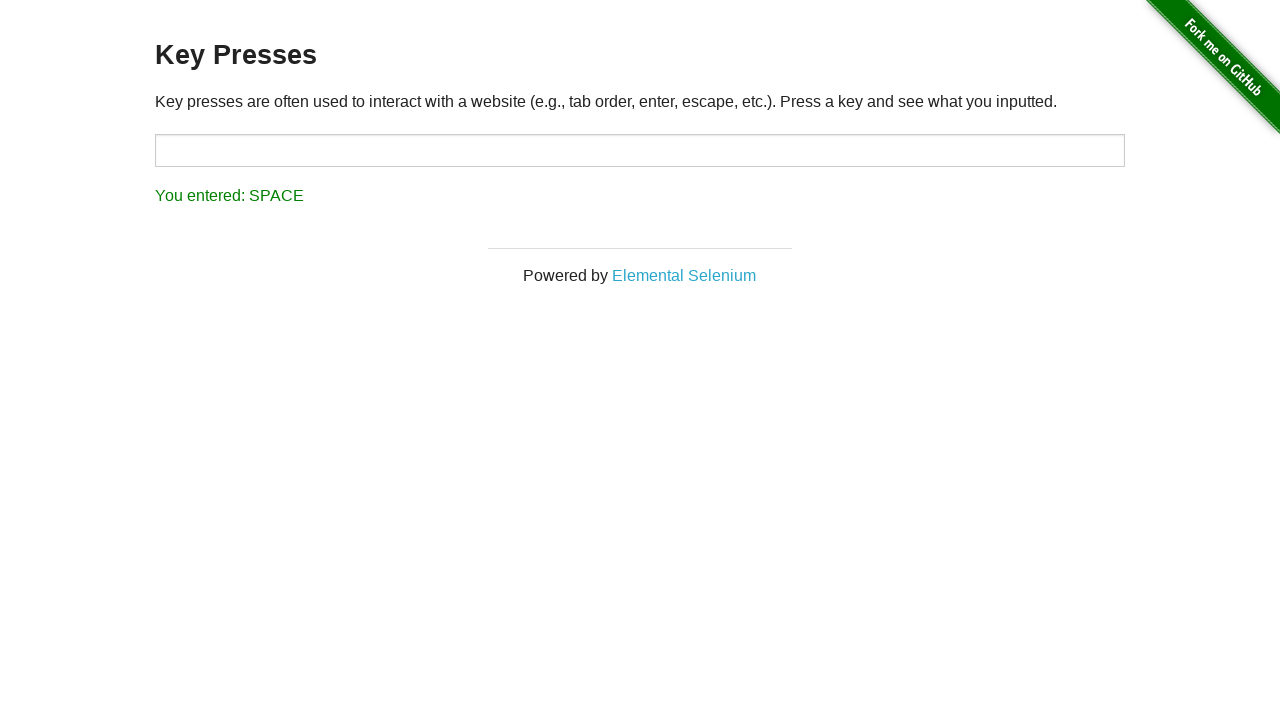

Result element appeared after key press
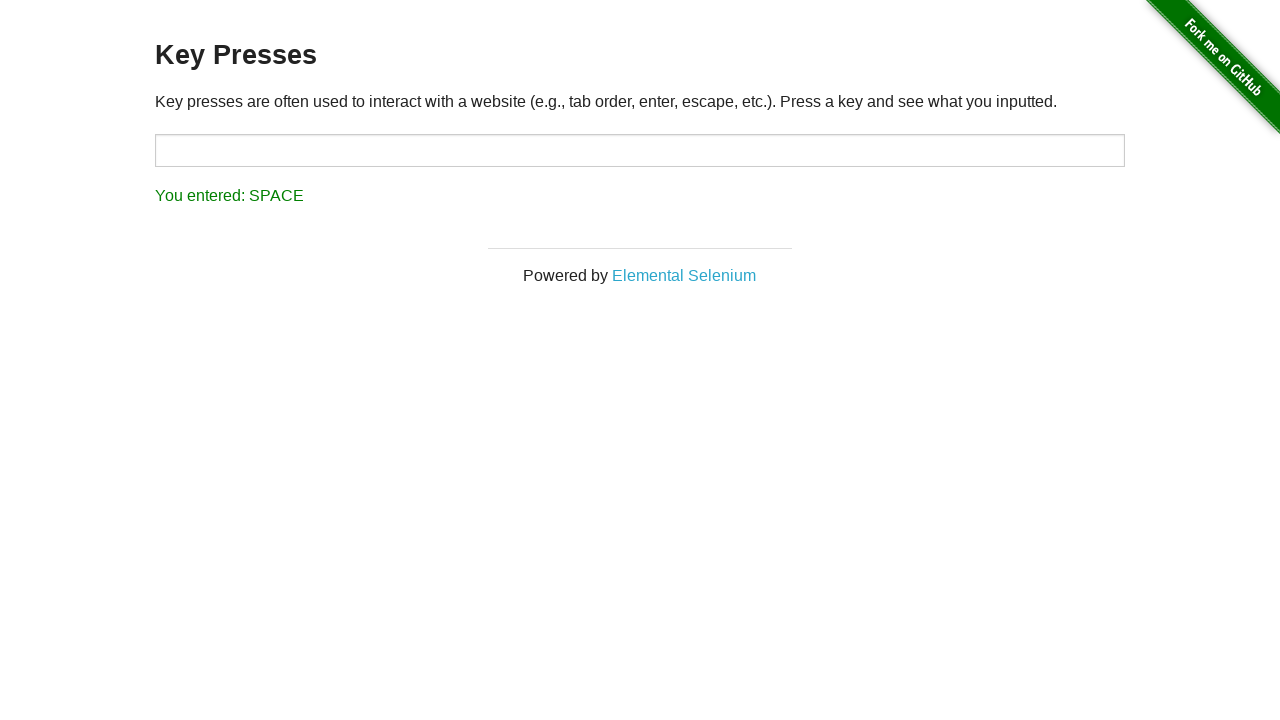

Retrieved result text: 'You entered: SPACE'
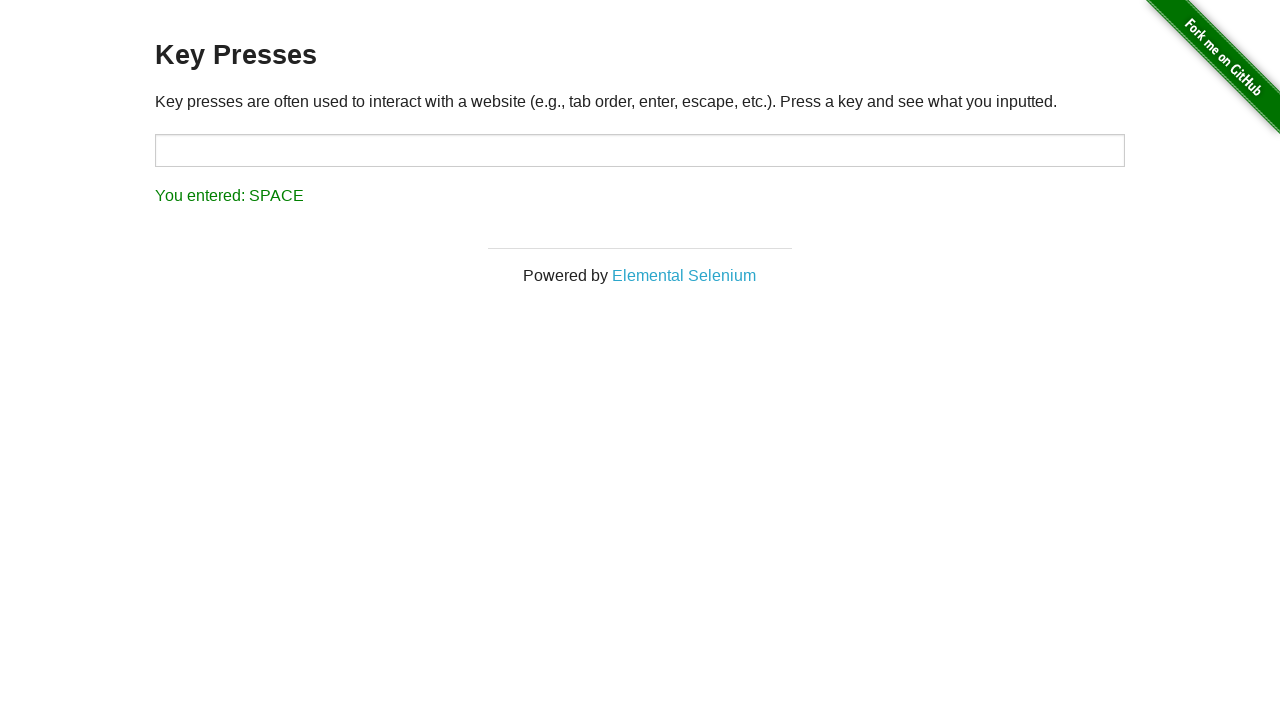

Verified result text displays 'You entered: SPACE'
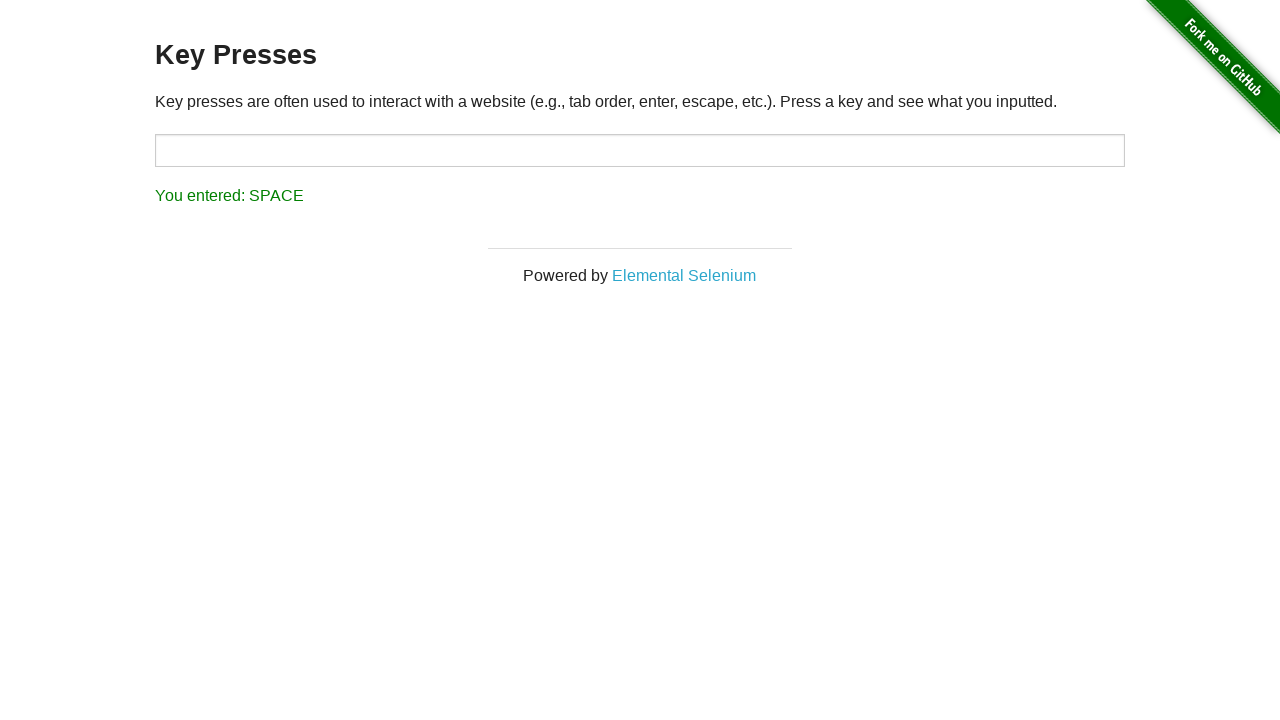

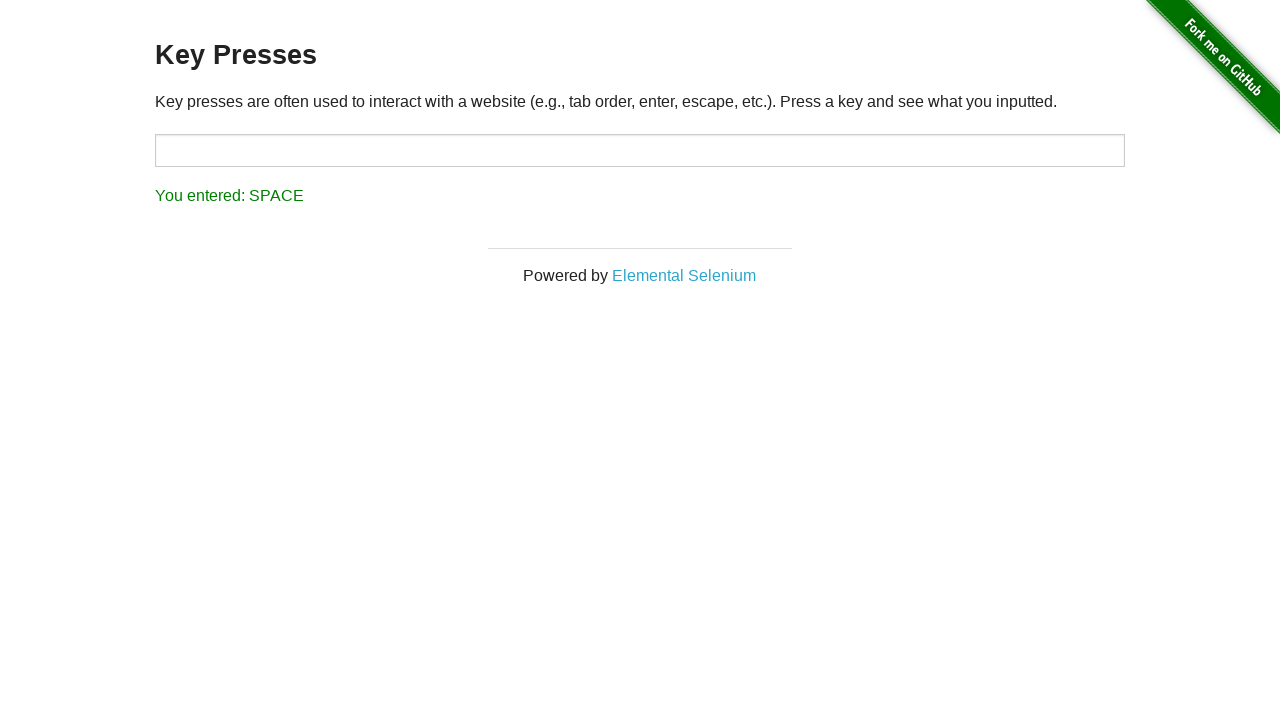